Tests that the browser back button works correctly with filter navigation

Starting URL: https://demo.playwright.dev/todomvc

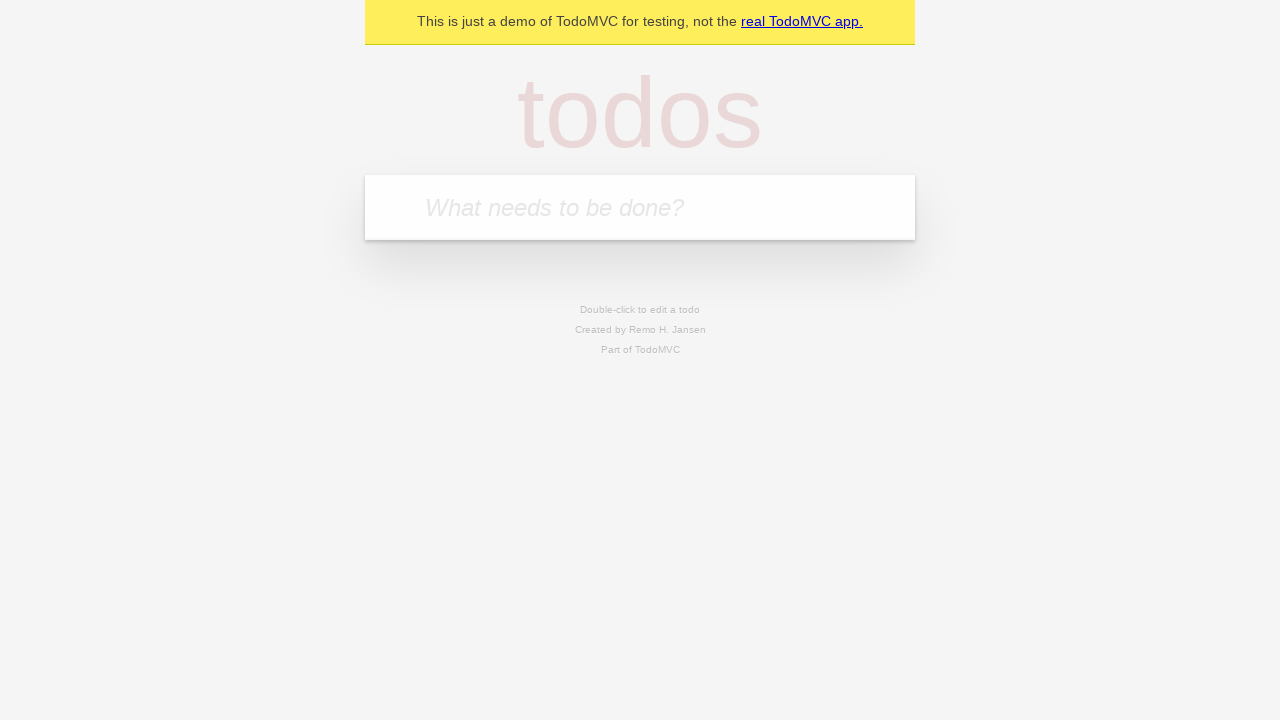

Filled todo input with 'buy some cheese' on internal:attr=[placeholder="What needs to be done?"i]
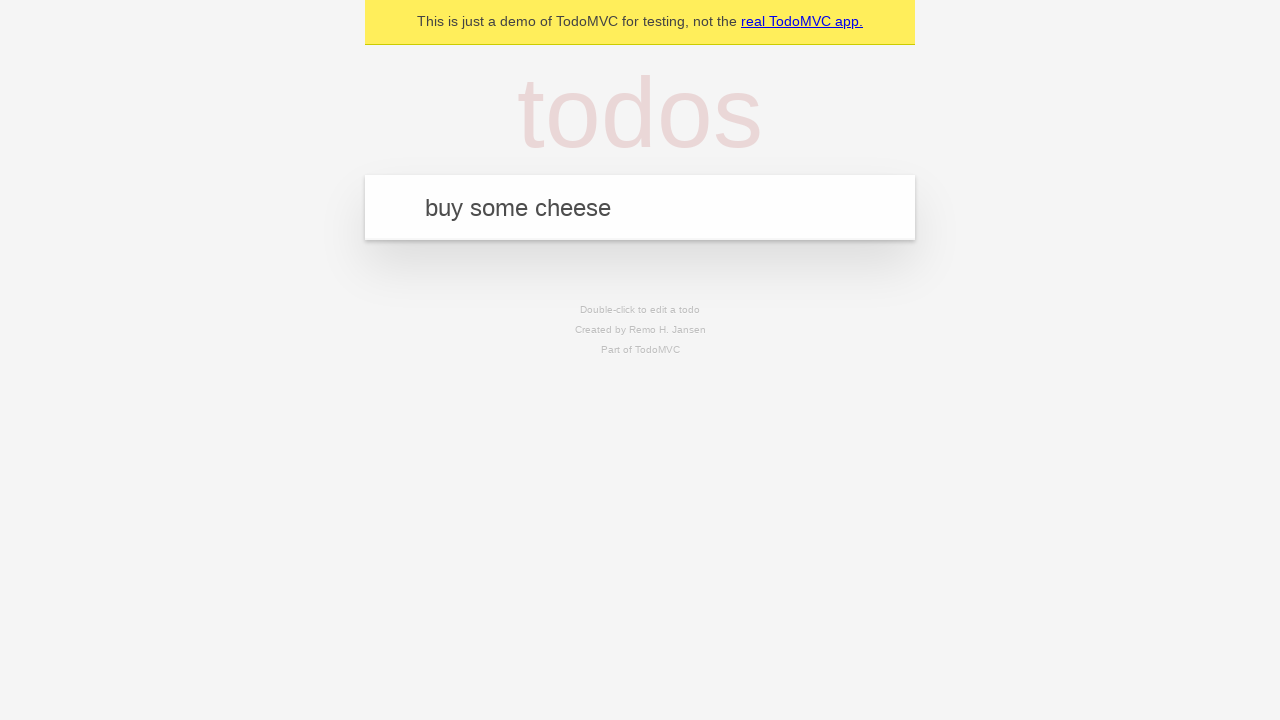

Pressed Enter to add 'buy some cheese' todo on internal:attr=[placeholder="What needs to be done?"i]
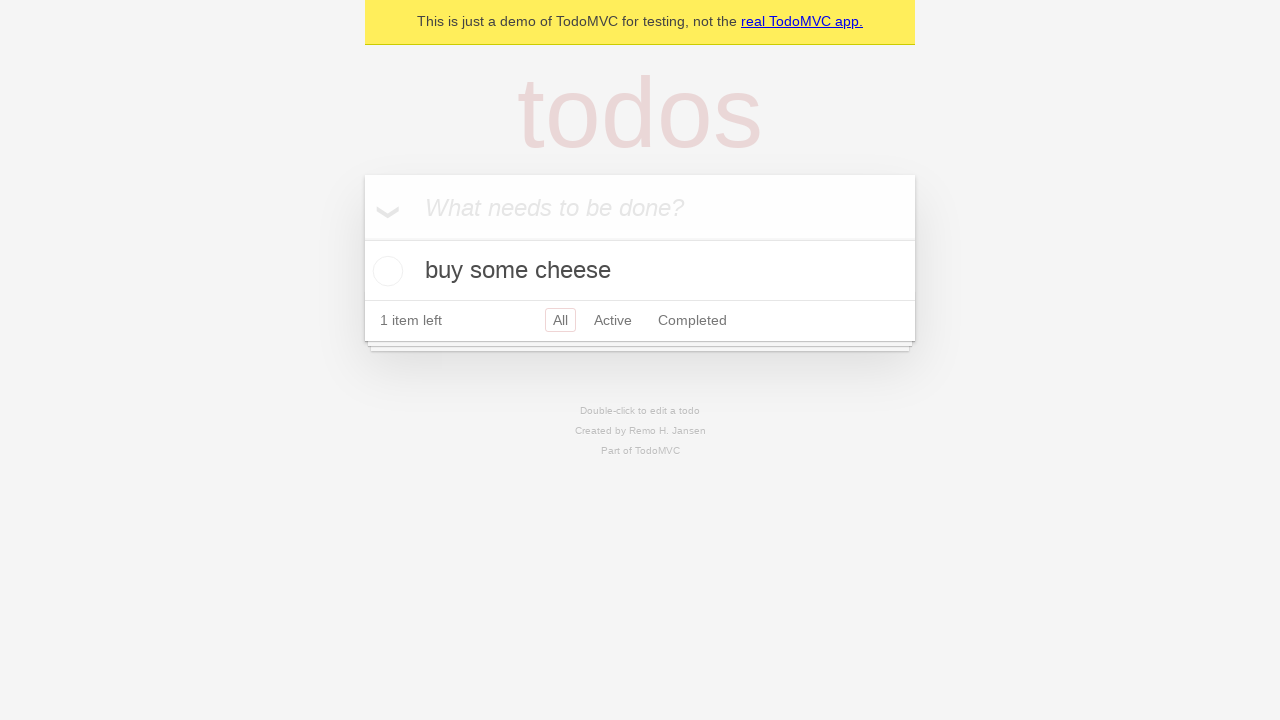

Filled todo input with 'feed the cat' on internal:attr=[placeholder="What needs to be done?"i]
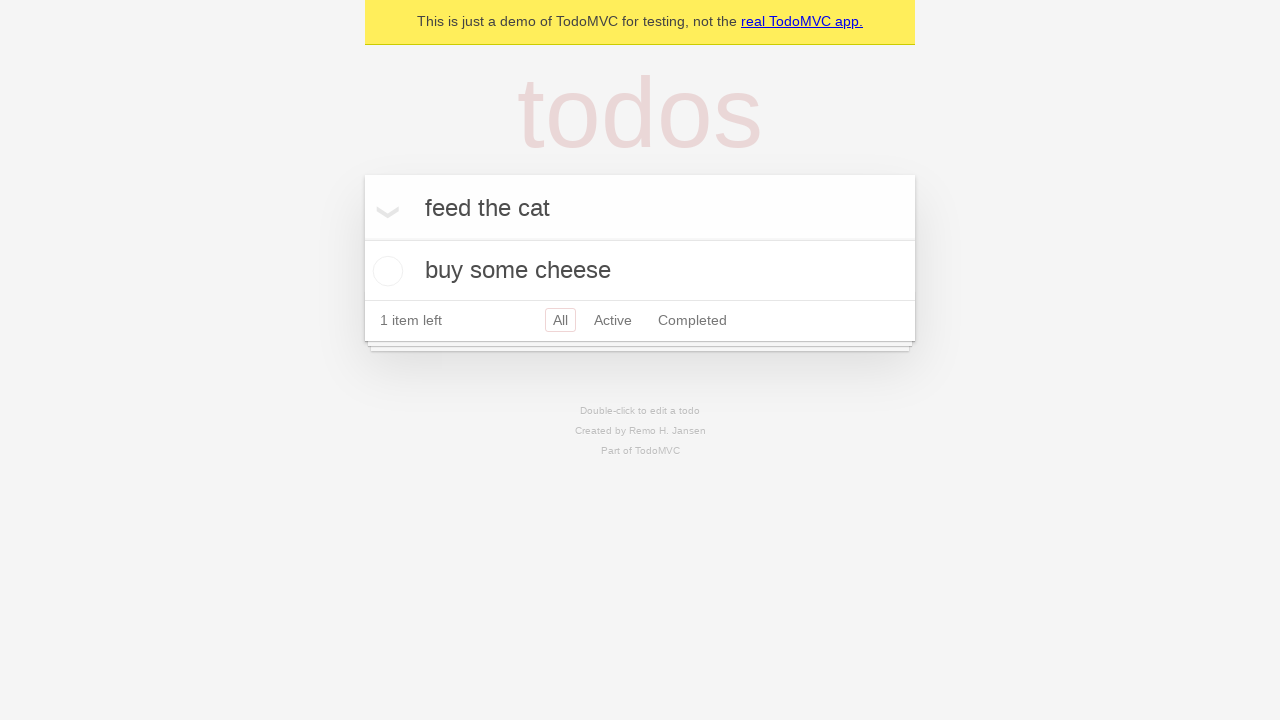

Pressed Enter to add 'feed the cat' todo on internal:attr=[placeholder="What needs to be done?"i]
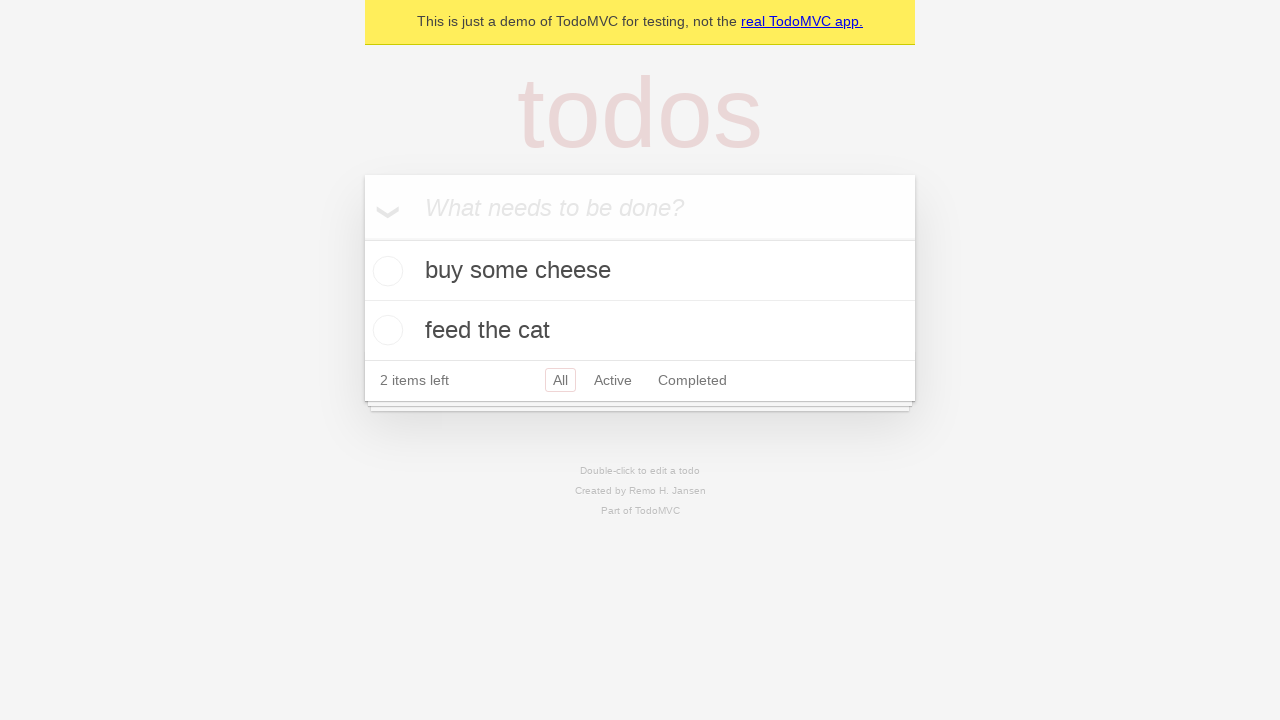

Filled todo input with 'book a doctors appointment' on internal:attr=[placeholder="What needs to be done?"i]
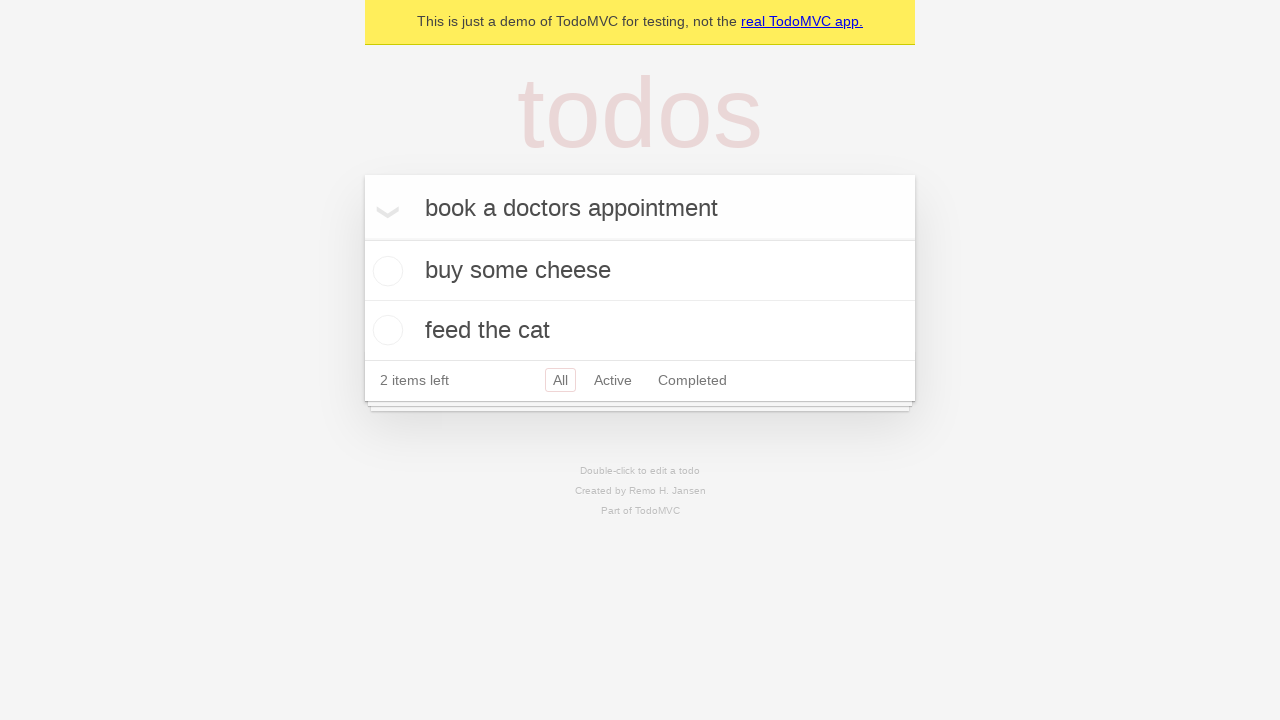

Pressed Enter to add 'book a doctors appointment' todo on internal:attr=[placeholder="What needs to be done?"i]
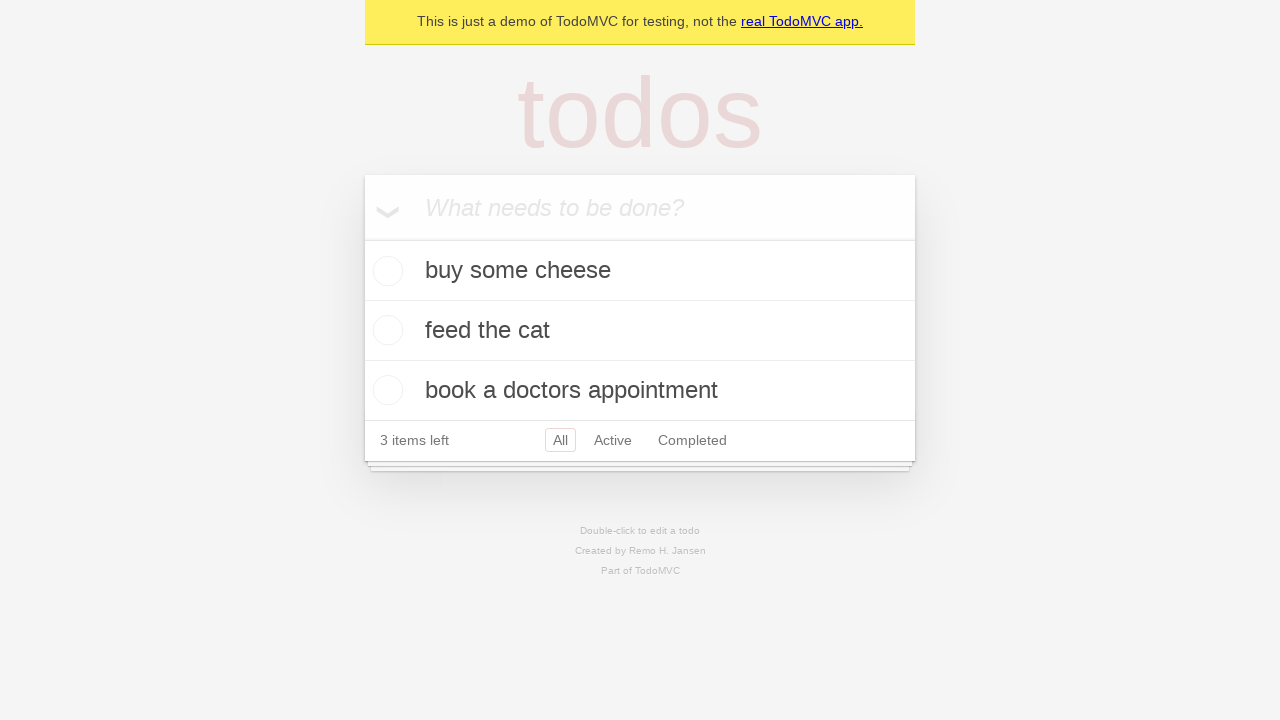

Checked the second todo item 'feed the cat' at (385, 330) on internal:testid=[data-testid="todo-item"s] >> nth=1 >> internal:role=checkbox
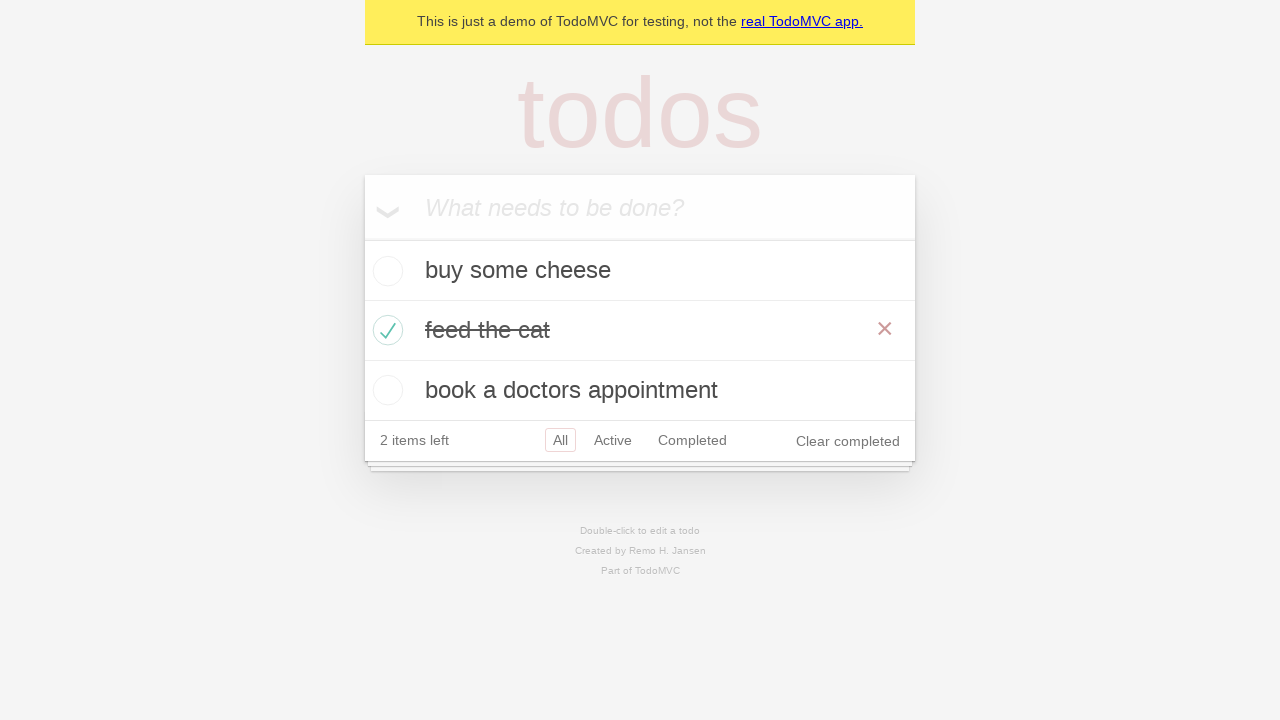

Clicked 'All' filter link at (560, 440) on internal:role=link[name="All"i]
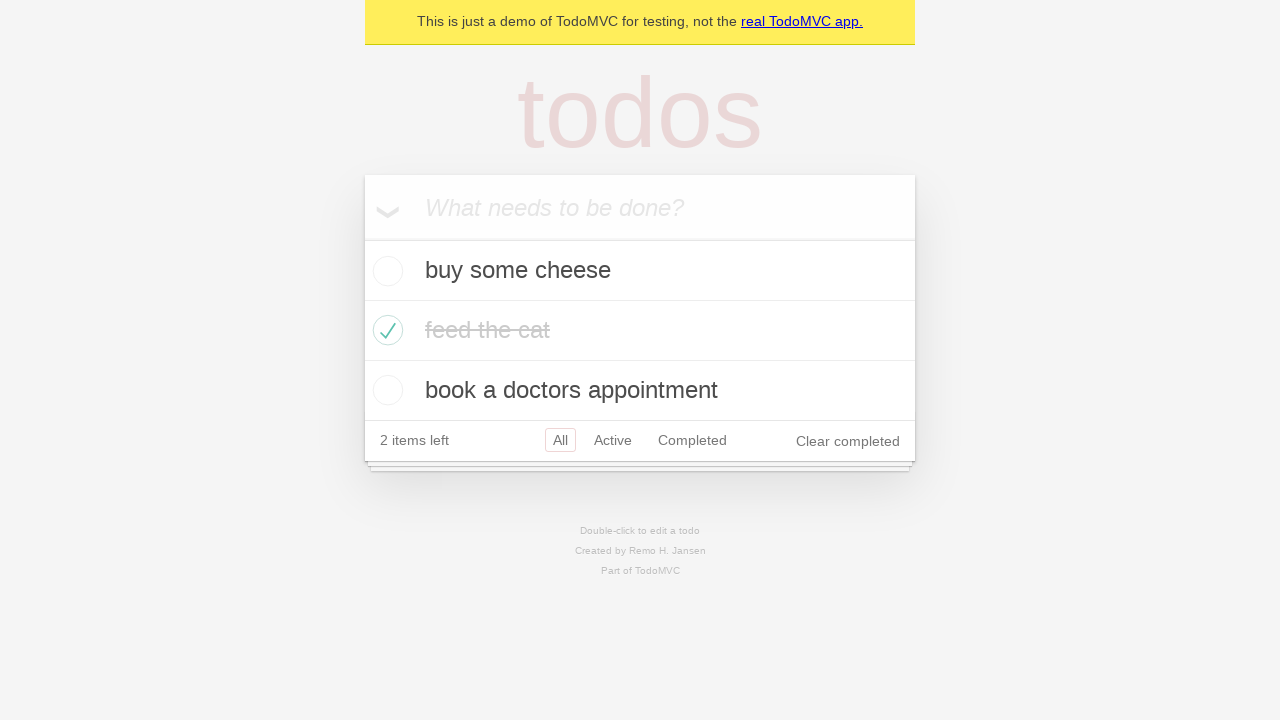

Clicked 'Active' filter link at (613, 440) on internal:role=link[name="Active"i]
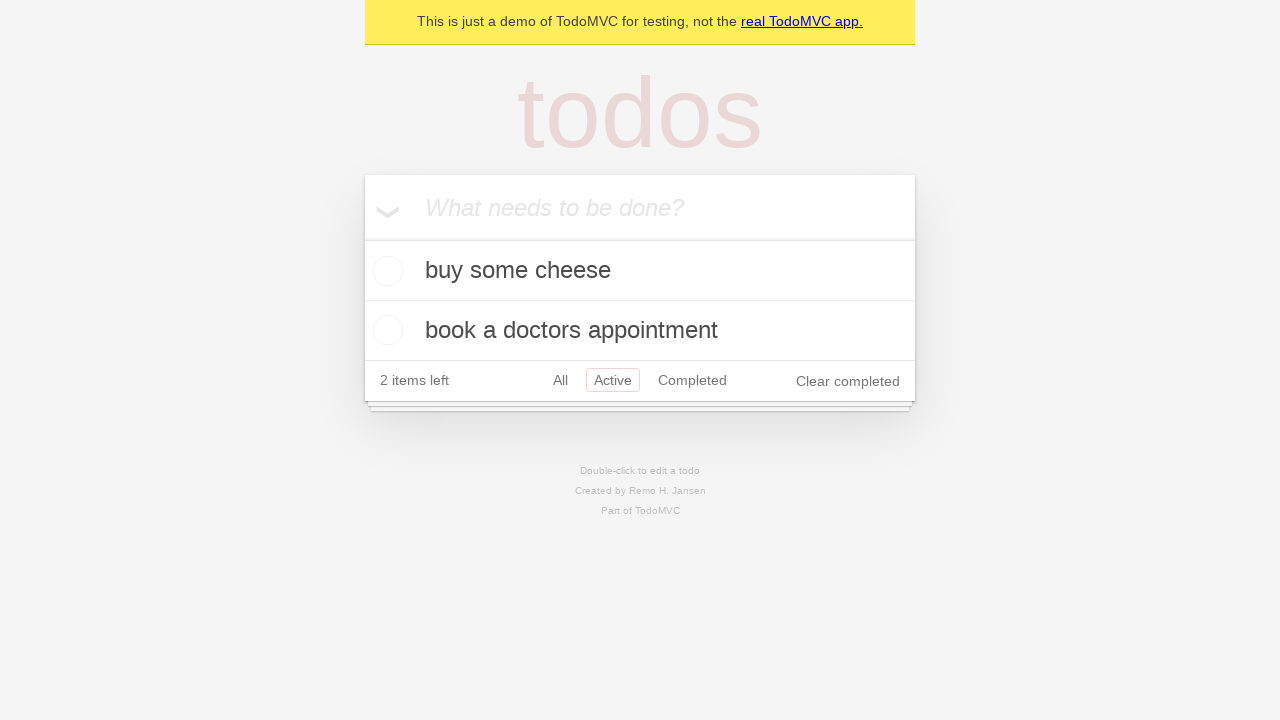

Clicked 'Completed' filter link at (692, 380) on internal:role=link[name="Completed"i]
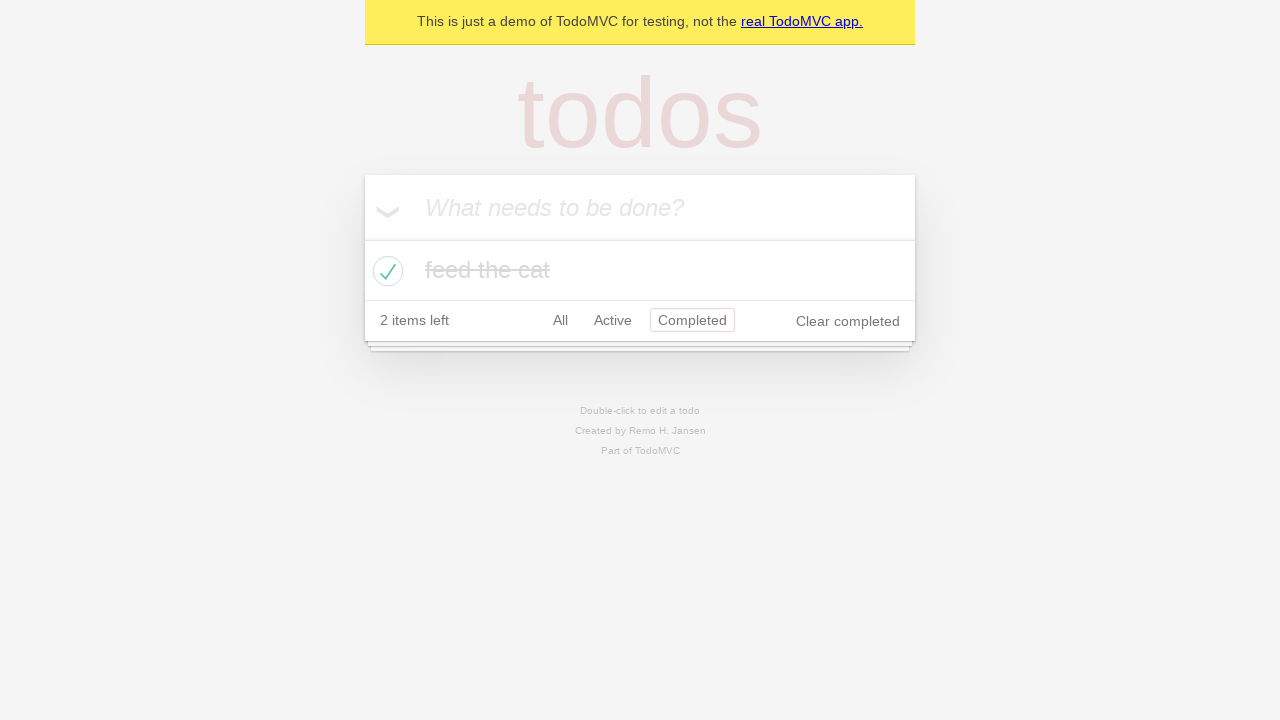

Navigated back from 'Completed' filter (should show 'Active' filter)
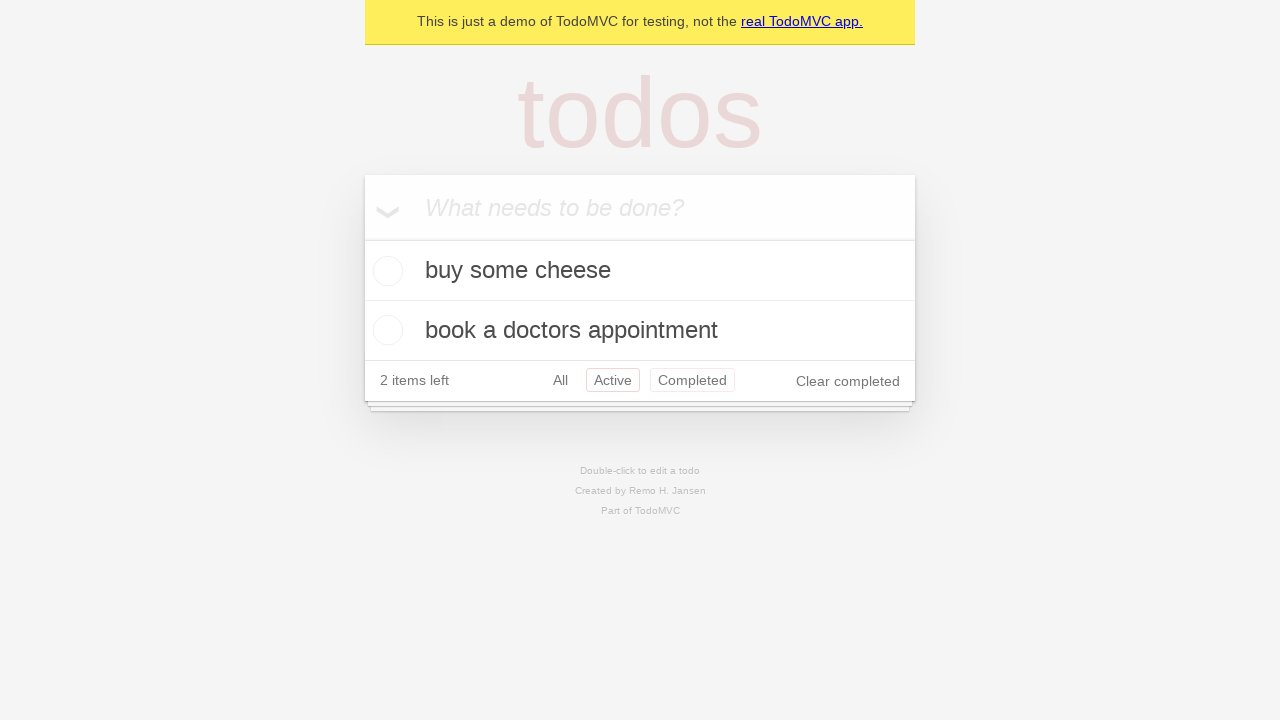

Navigated back from 'Active' filter (should show 'All' filter)
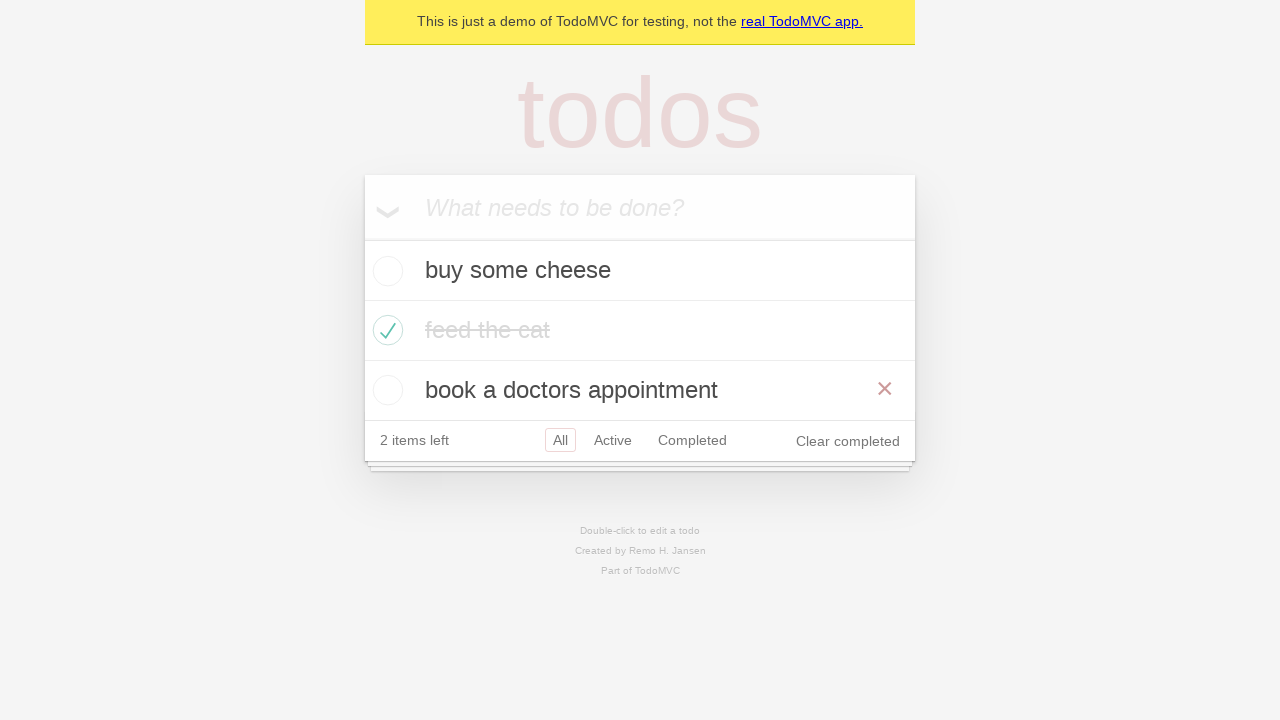

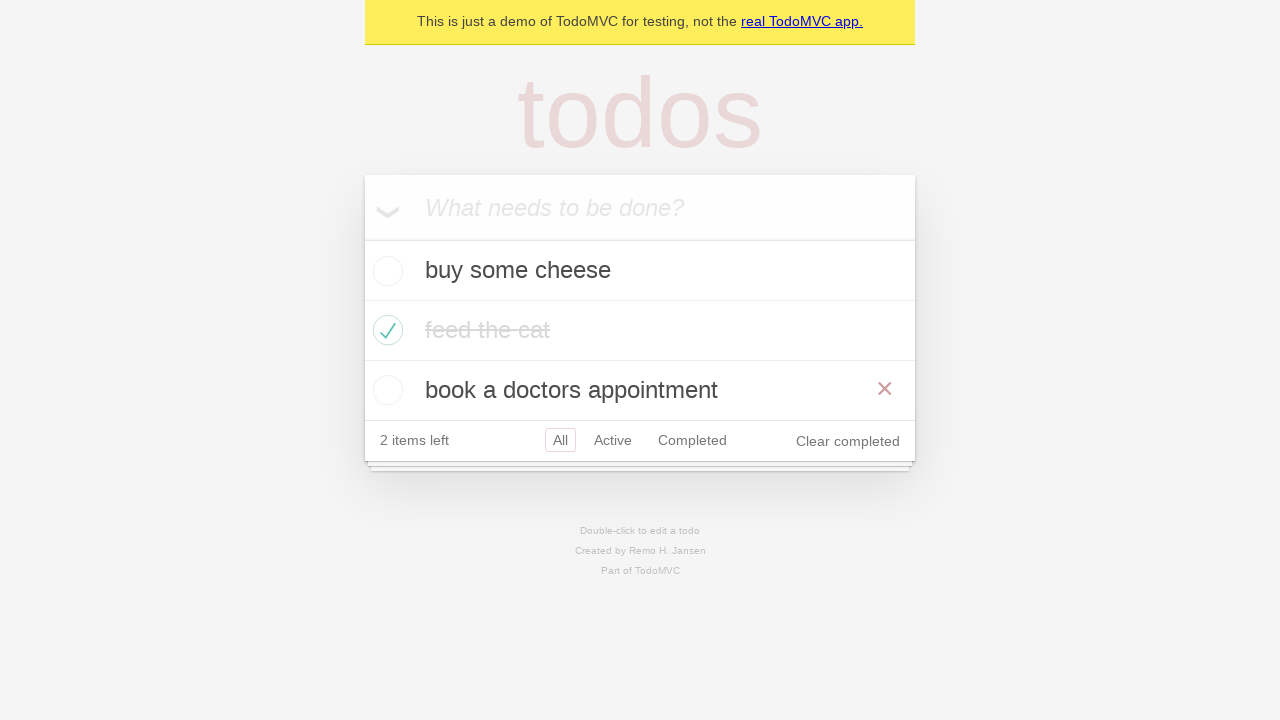